Navigates to KLSE Screener website, clicks the submit button to load the stock listing table, and waits for the table to be displayed.

Starting URL: https://www.klsescreener.com

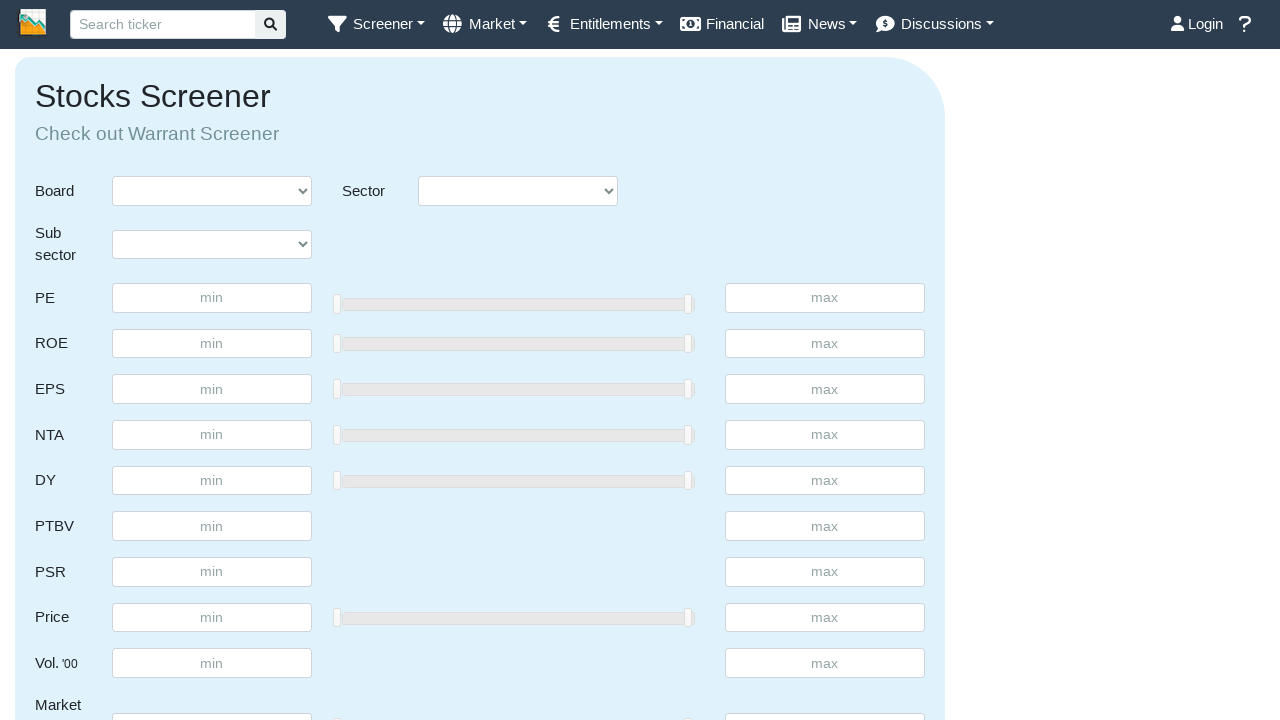

Clicked submit button to load stock listing table at (875, 361) on #submit
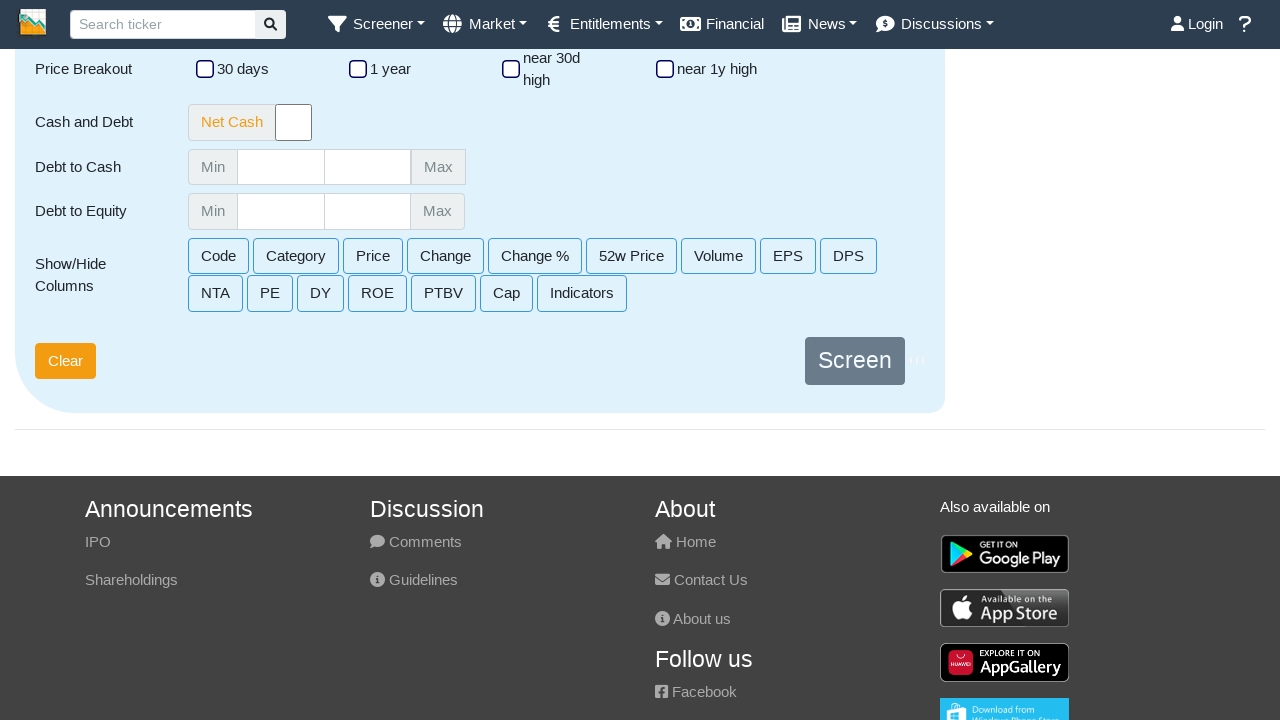

Stock listing table loaded and displayed
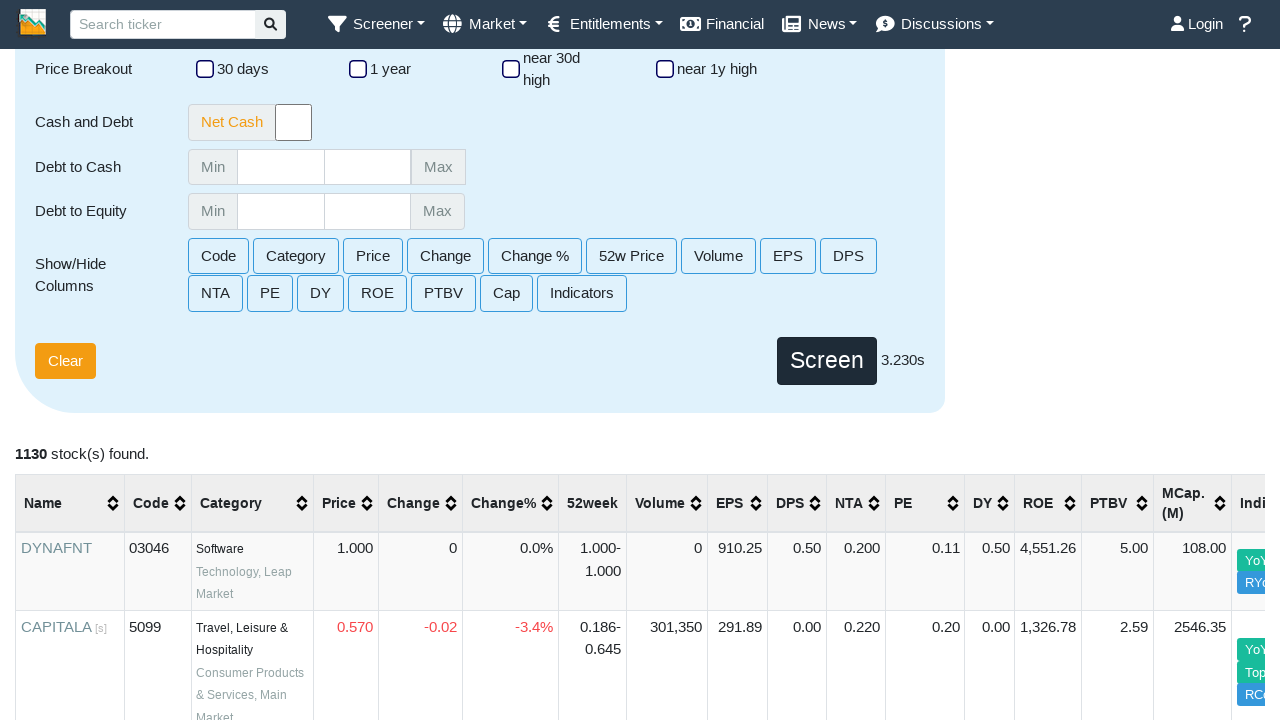

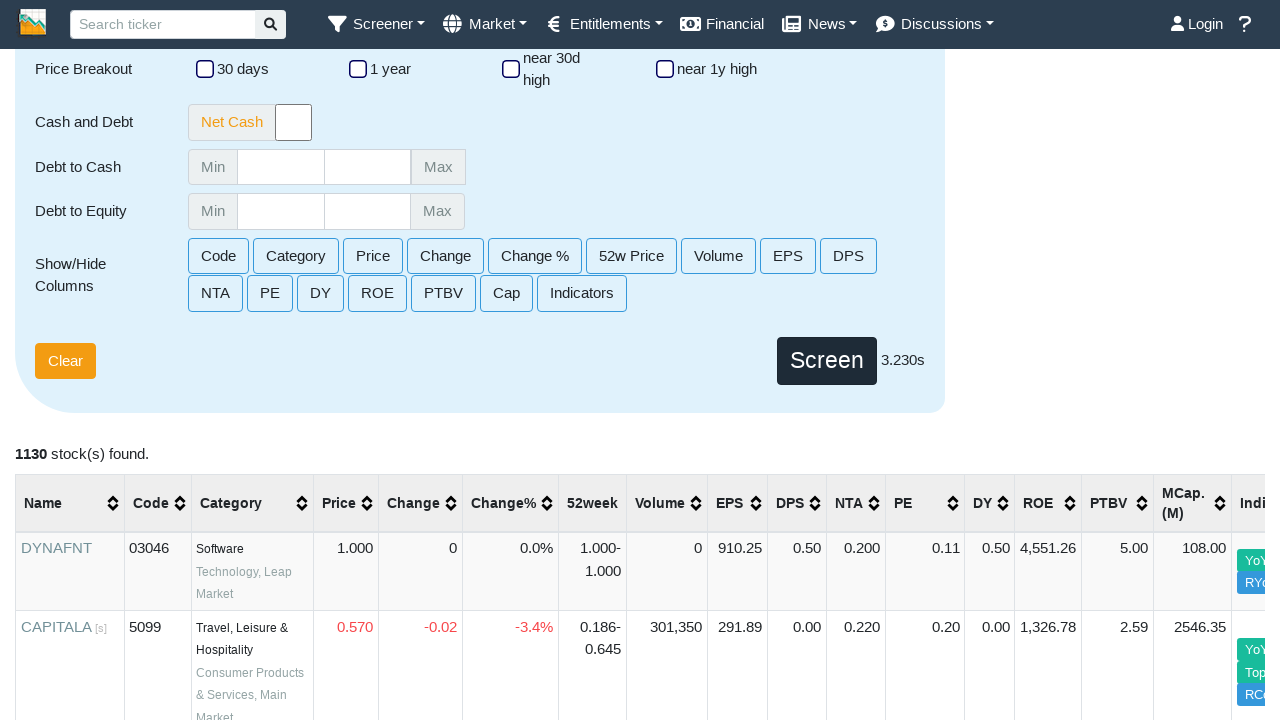